Tests right-click context menu functionality by performing a context click on a designated area, handling the resulting alert, then clicking a link to open a new window and verifying the page content.

Starting URL: https://the-internet.herokuapp.com/context_menu

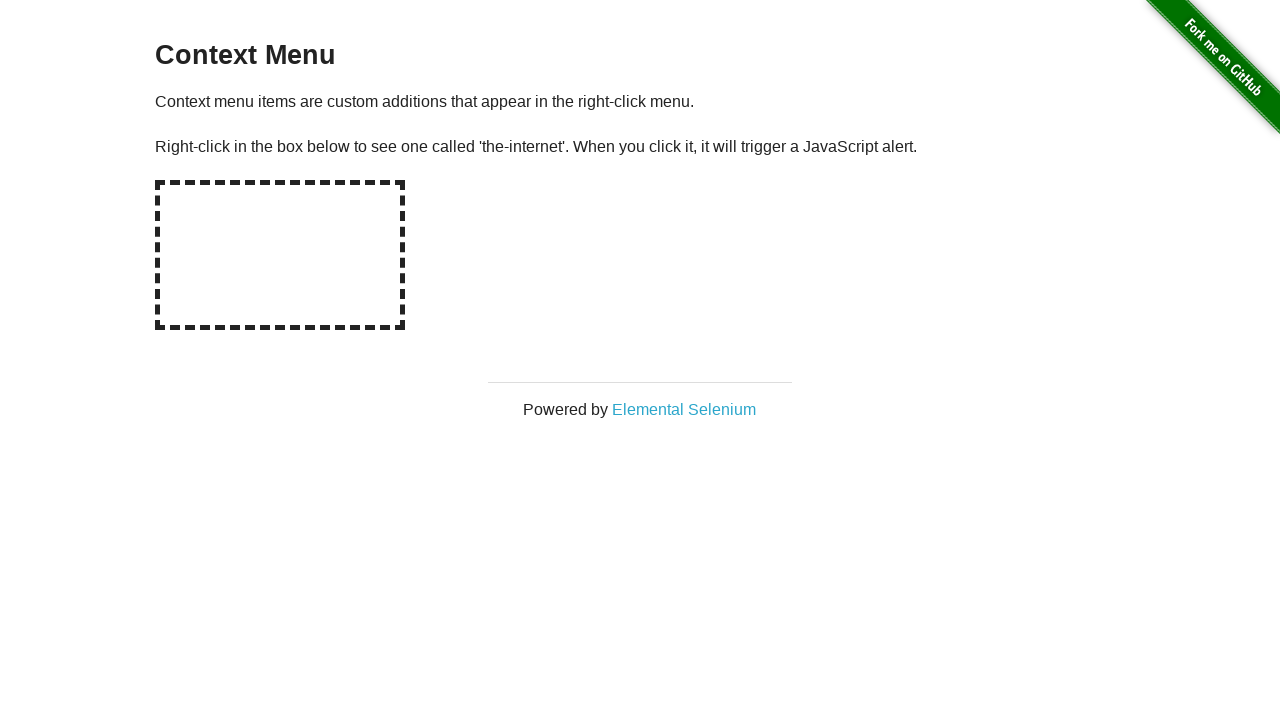

Right-clicked on hot-spot area to trigger context menu at (280, 255) on #hot-spot
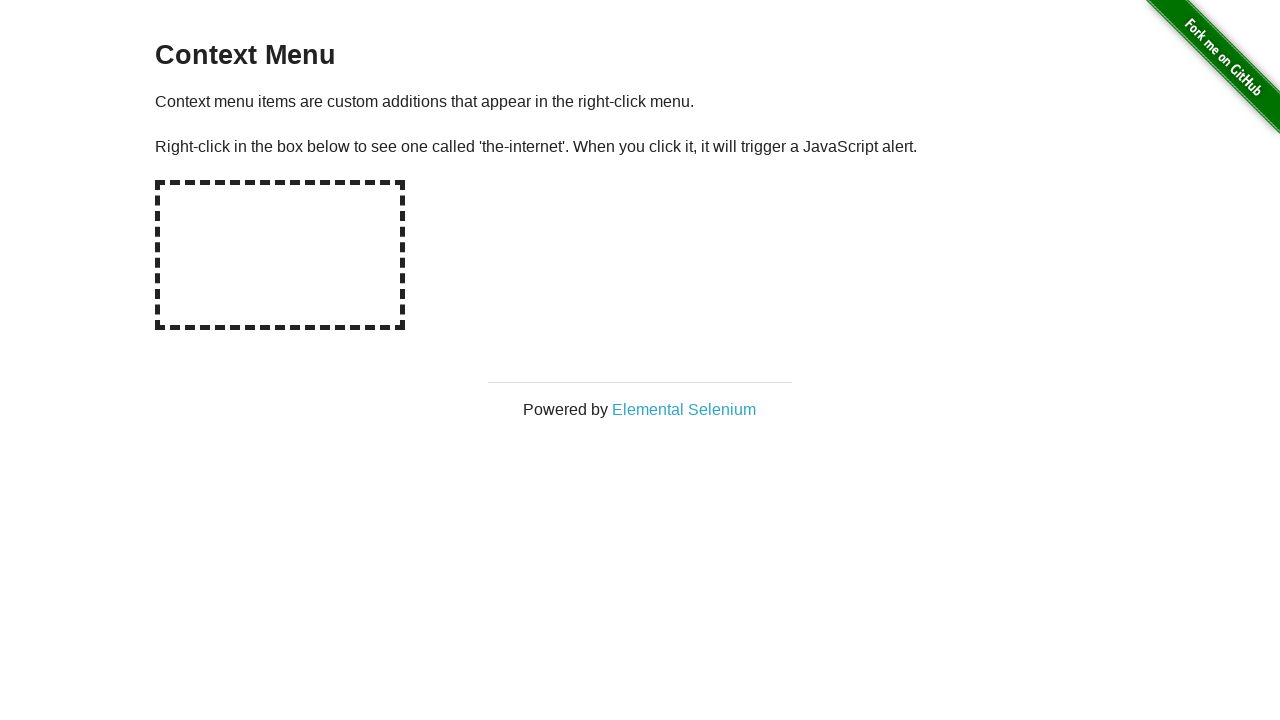

Set up dialog handler to accept alerts
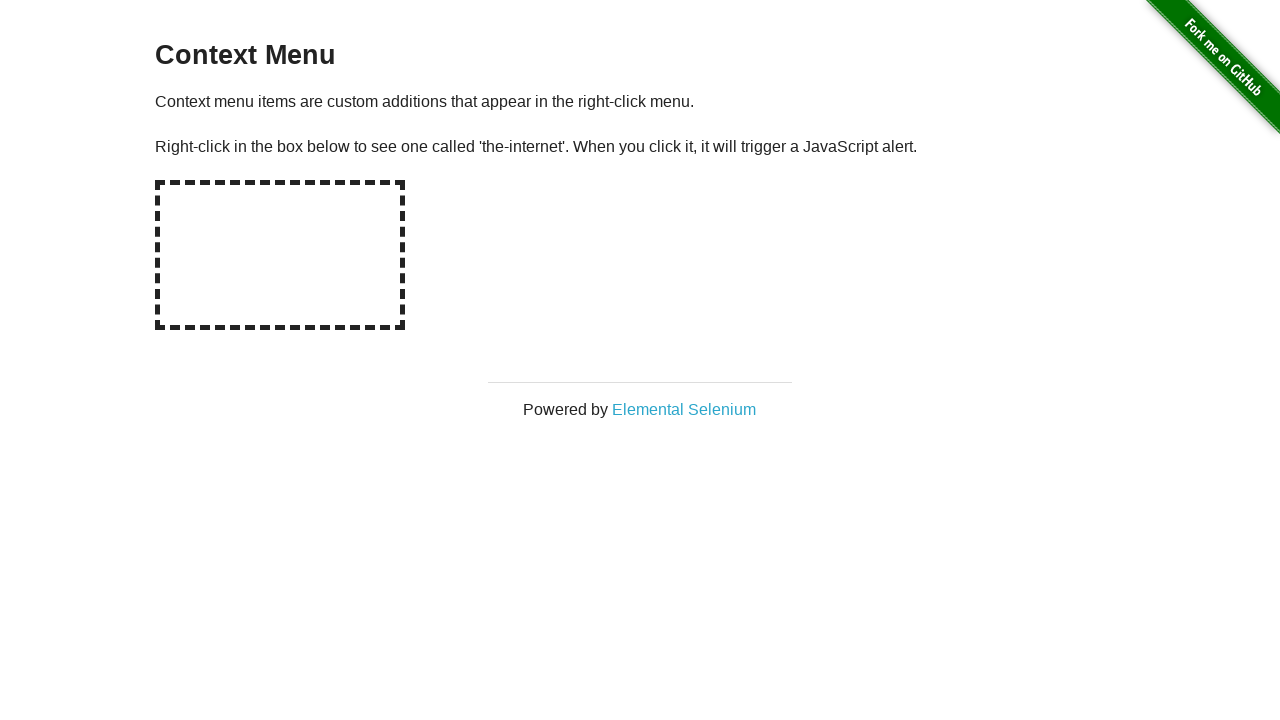

Right-clicked on hot-spot area again with handler ready at (280, 255) on #hot-spot
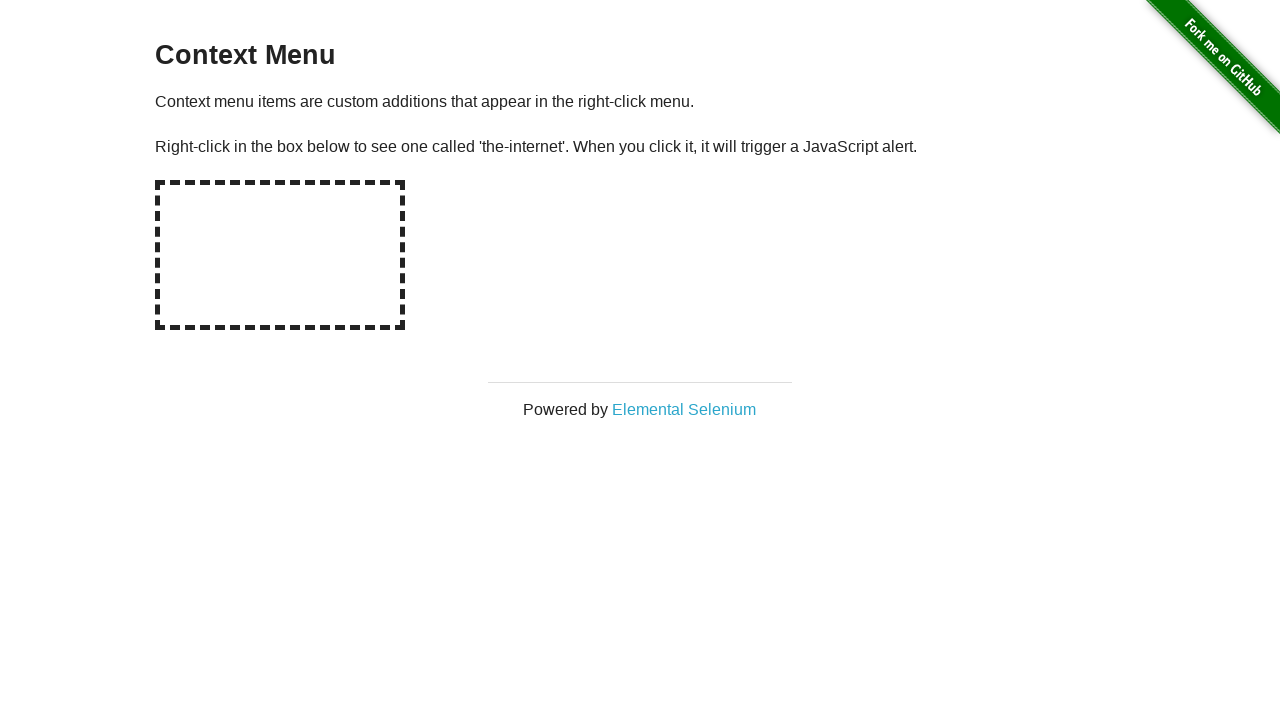

Waited for alert to be handled
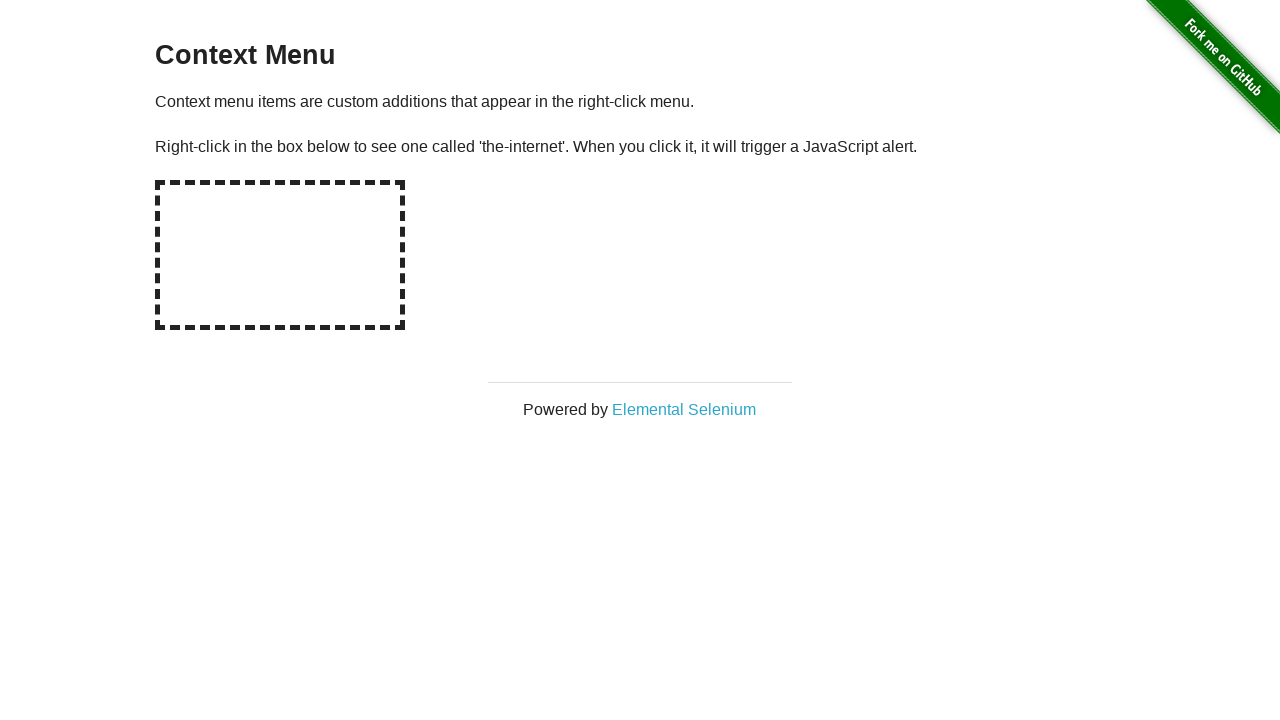

Clicked 'Elemental Selenium' link to open new window at (684, 409) on text=Elemental Selenium
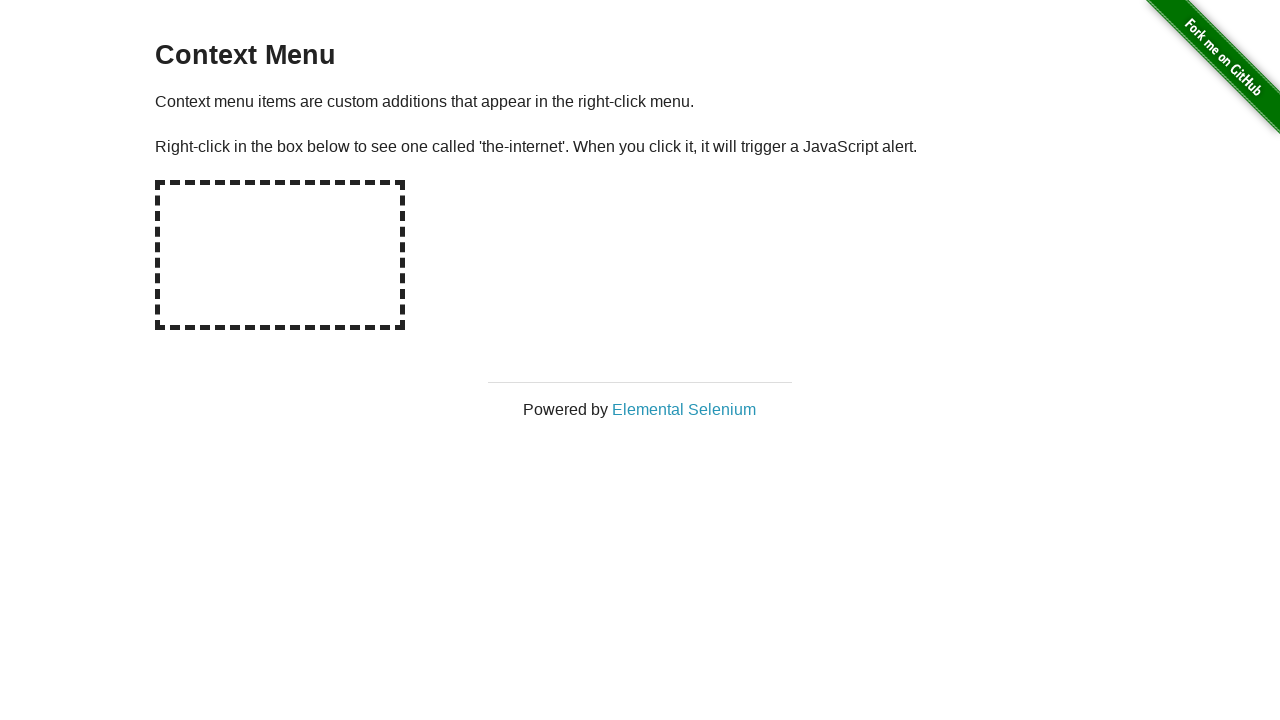

Switched to new page and waited for load state
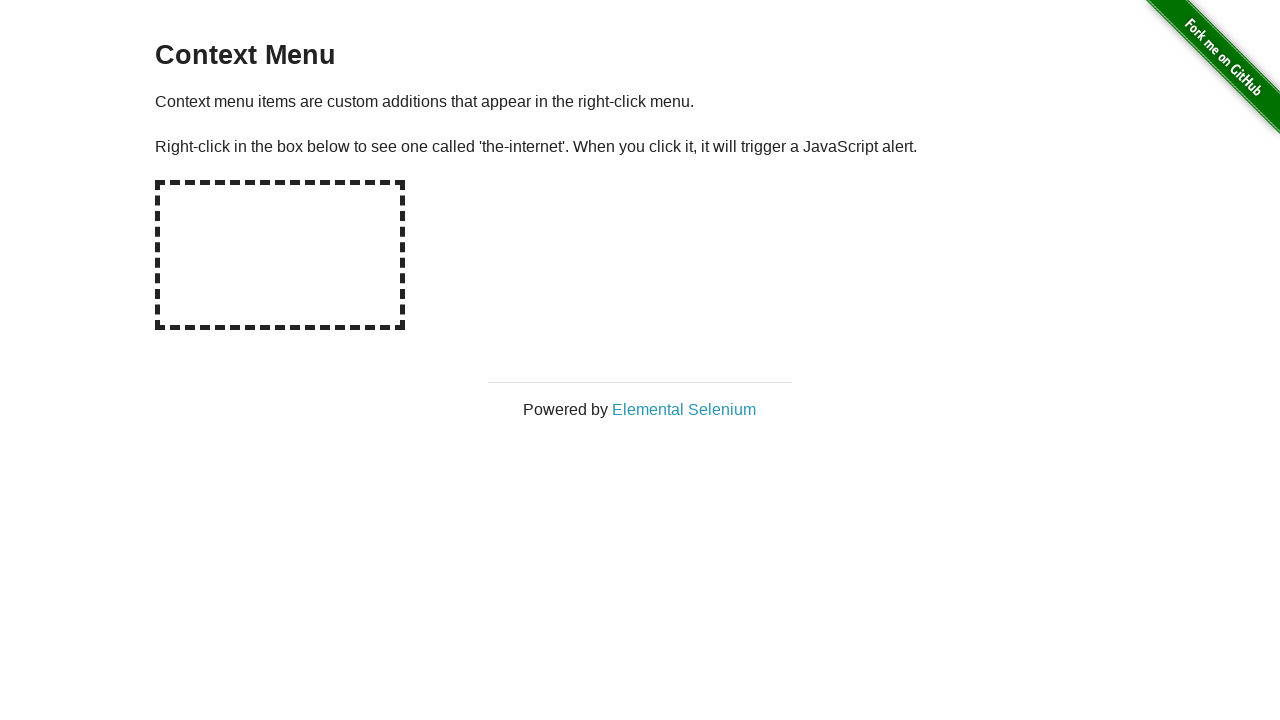

Waited for h1 element to be present
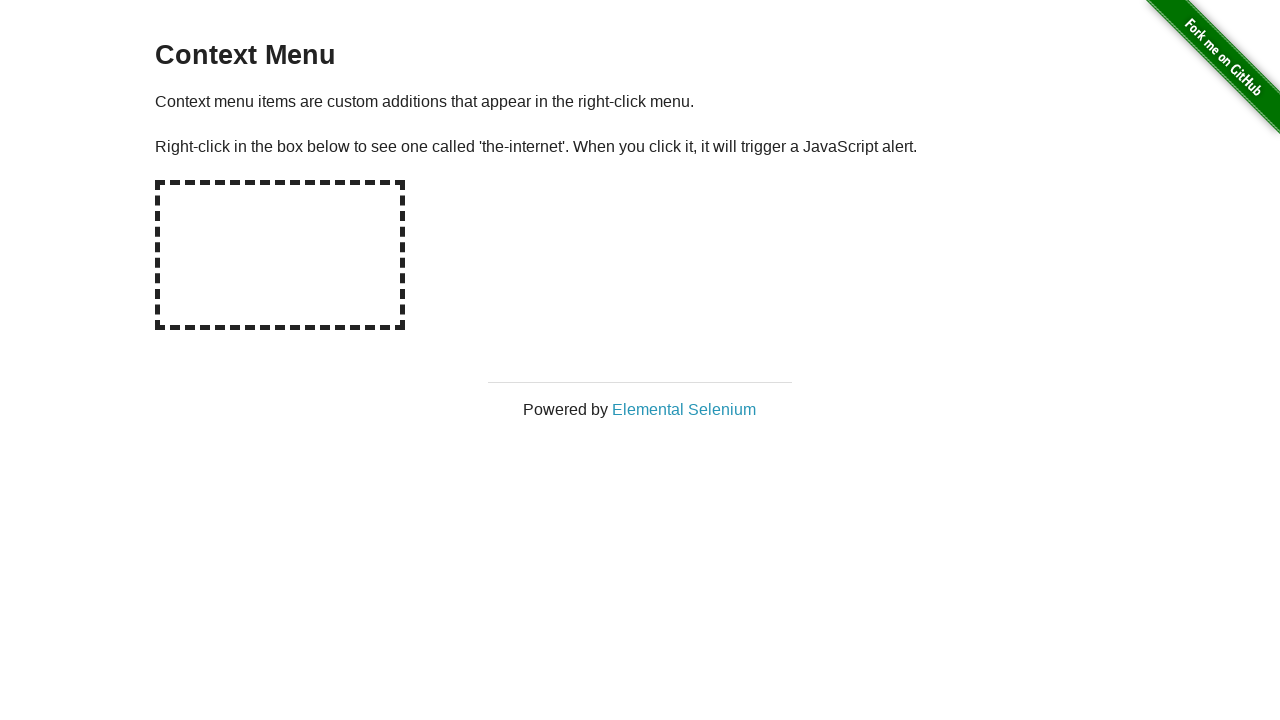

Retrieved h1 text content
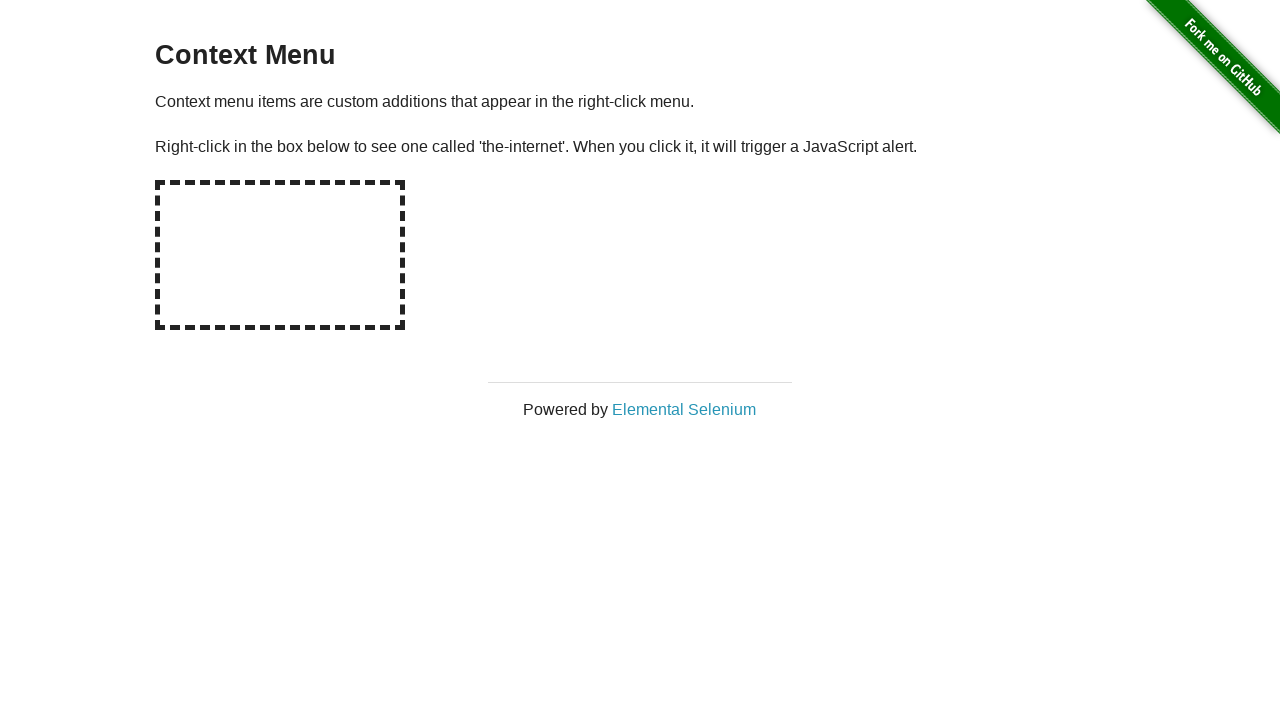

Verified h1 contains 'Elemental Selenium'
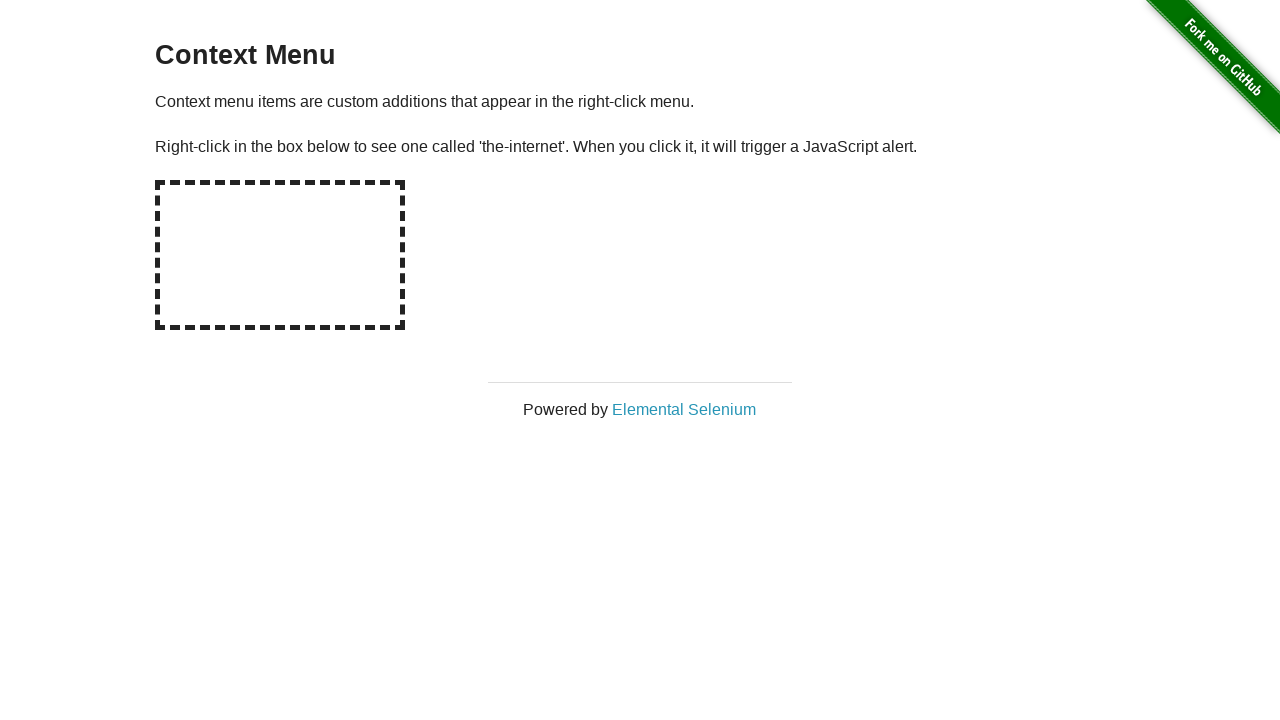

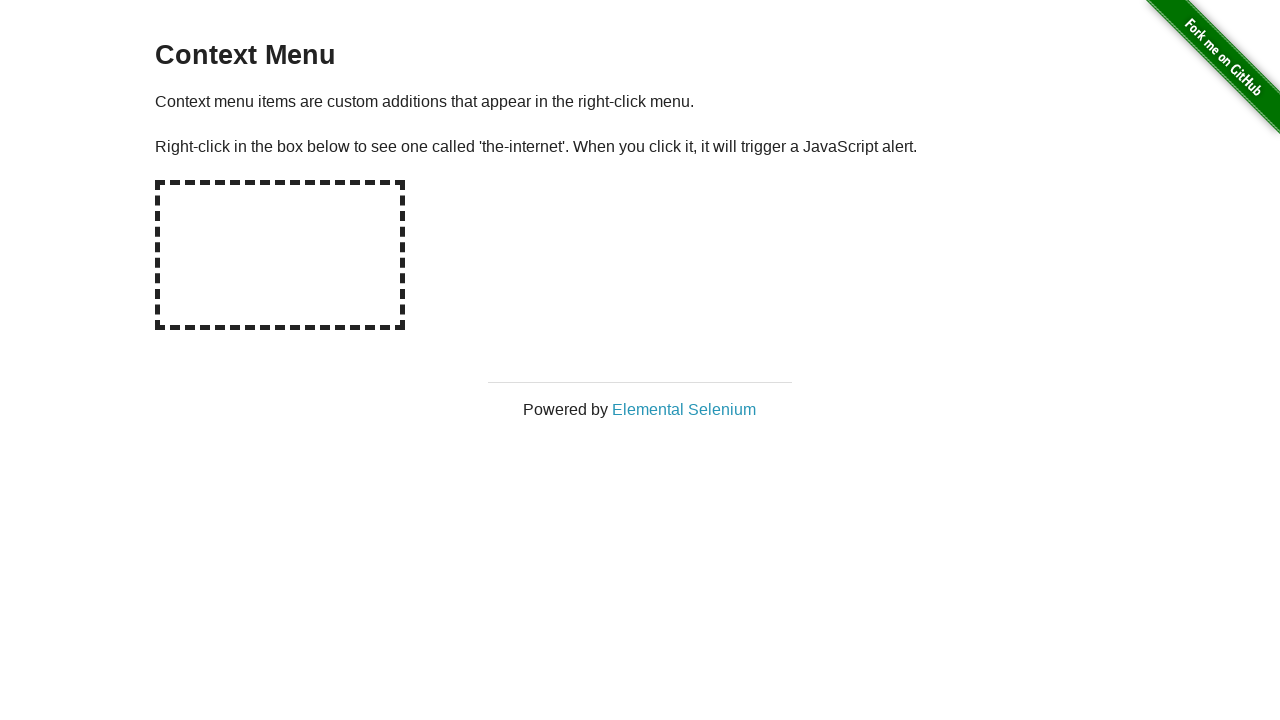